Tests a loading images page by waiting for an award image element to become visible, verifying that dynamic content loads correctly.

Starting URL: https://bonigarcia.dev/selenium-webdriver-java/loading-images.html

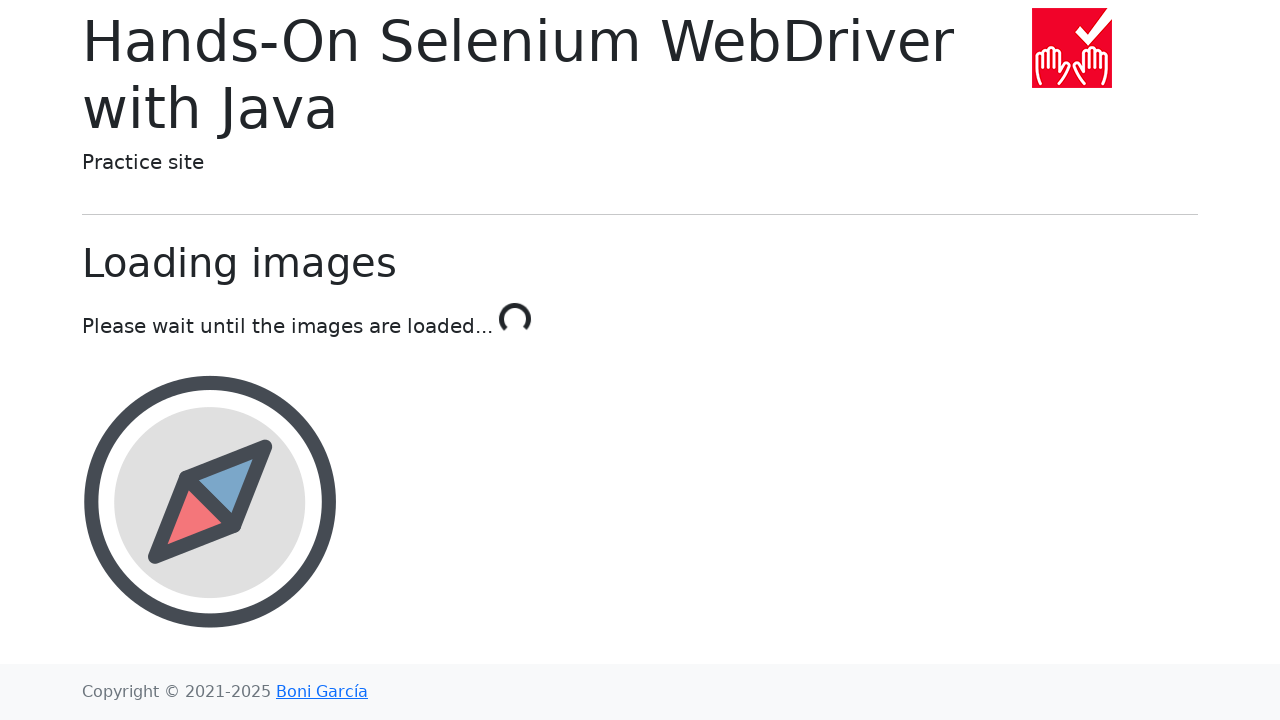

Waited for award image element to become visible
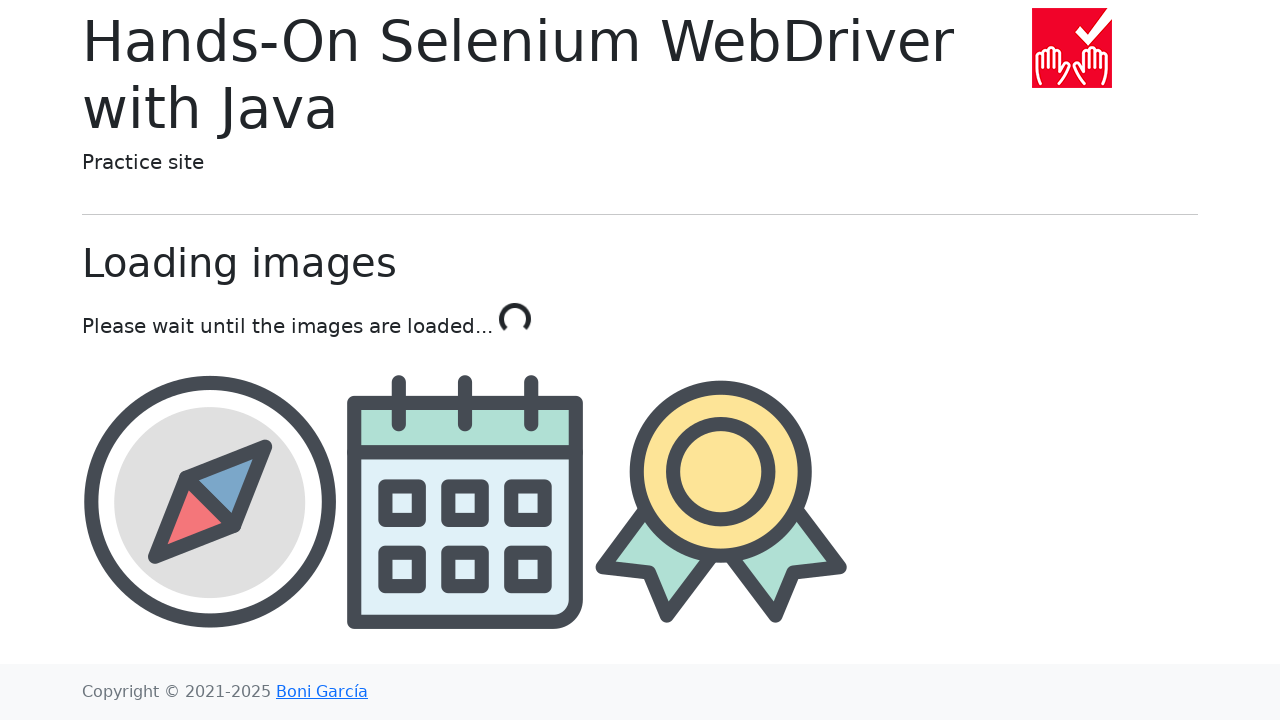

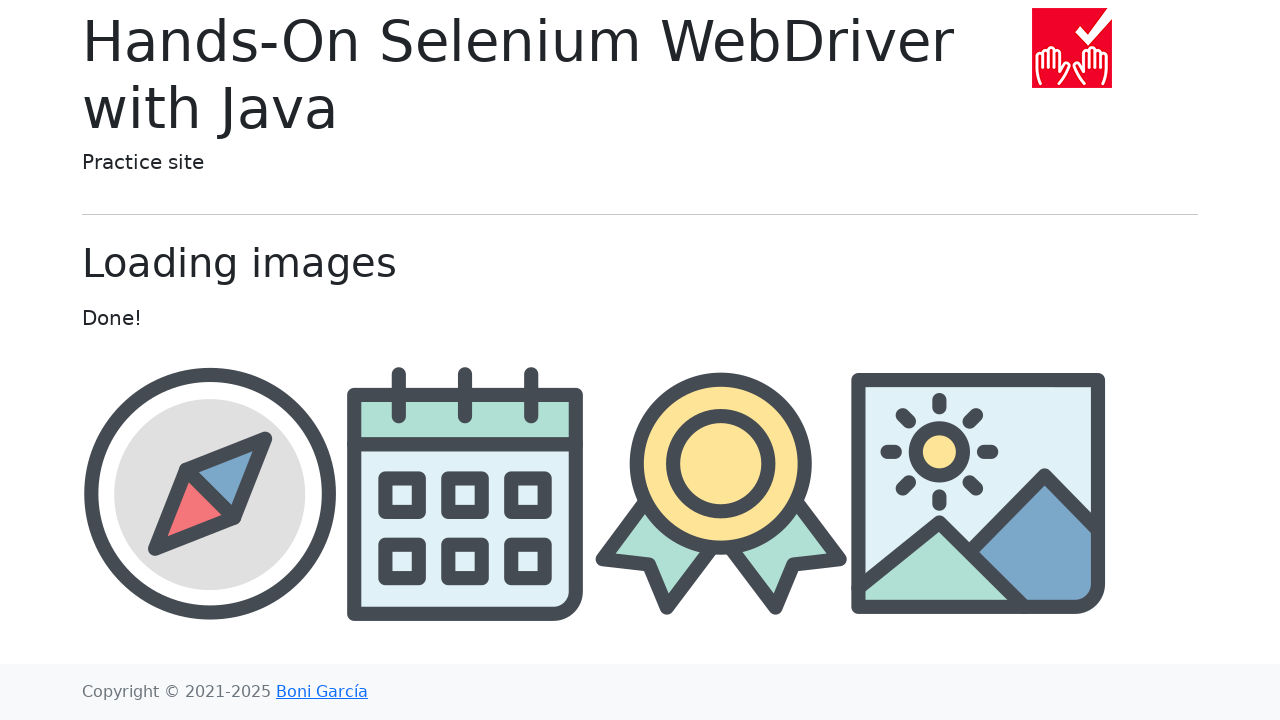